Tests the search functionality on Python.org by entering a search query and verifying results are displayed

Starting URL: http://www.python.org

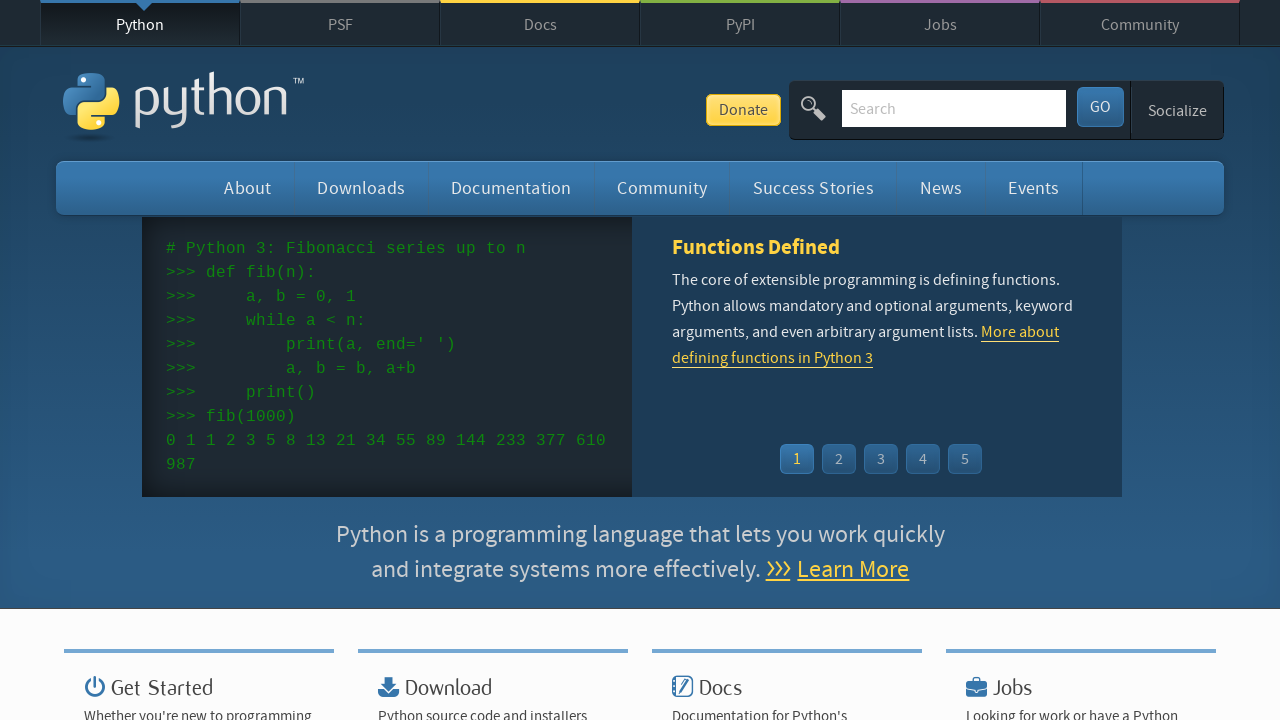

Filled search box with 'web development' query on input[name='q']
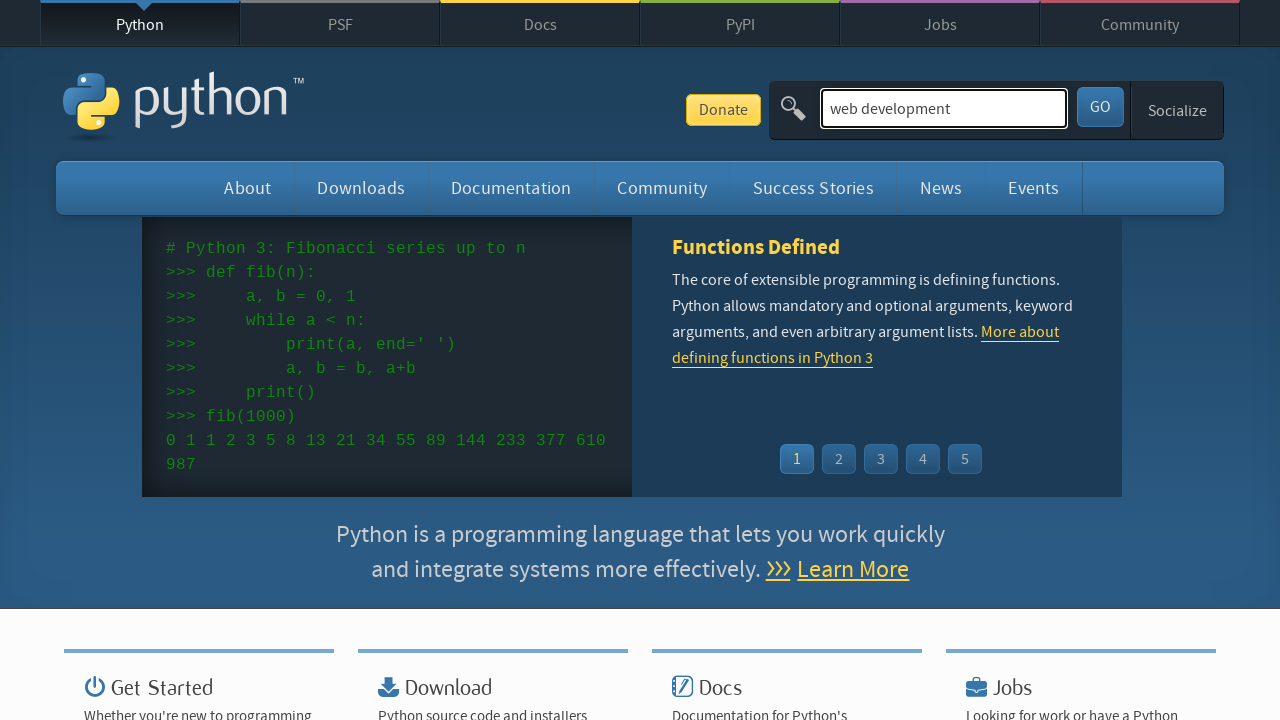

Pressed Enter to submit search query on input[name='q']
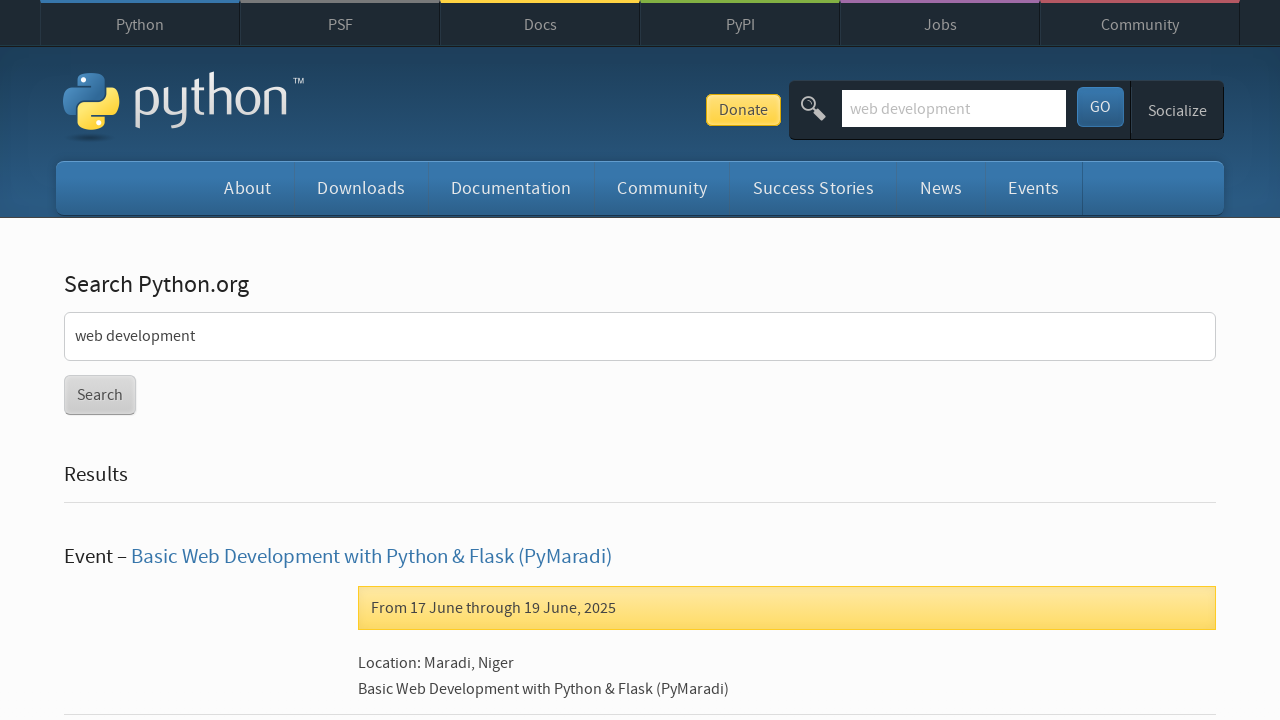

Search results page loaded successfully
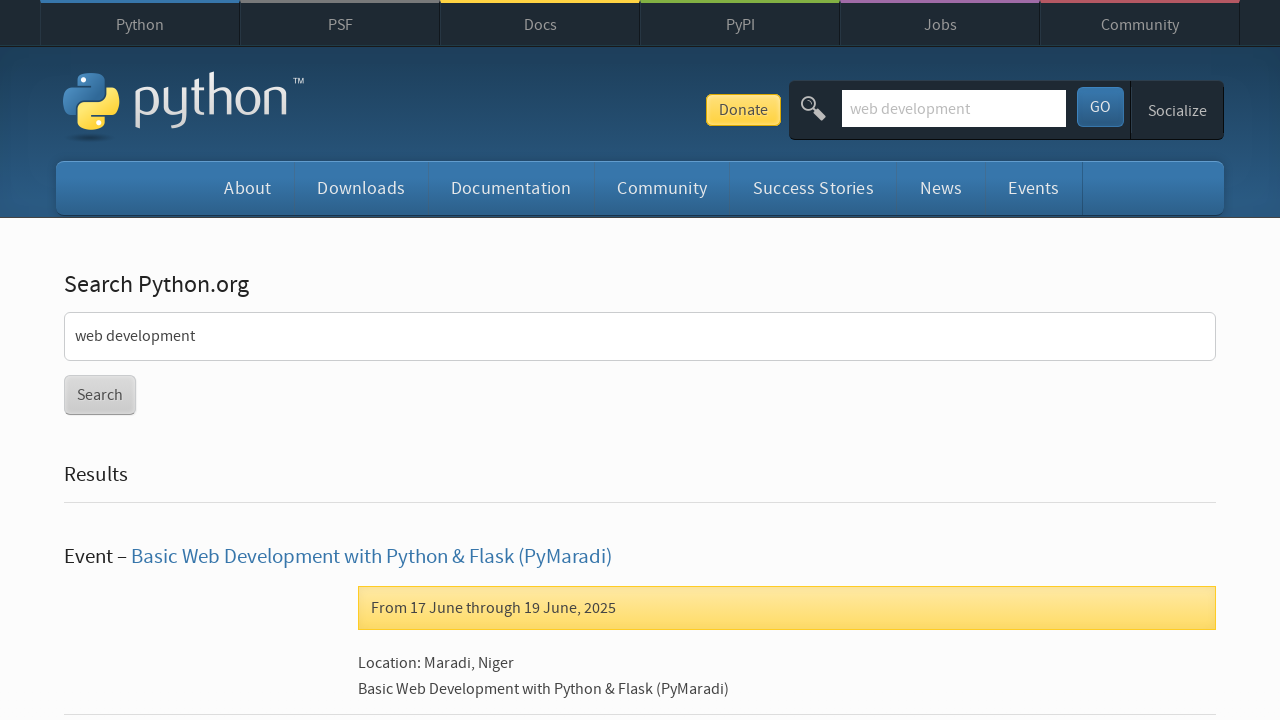

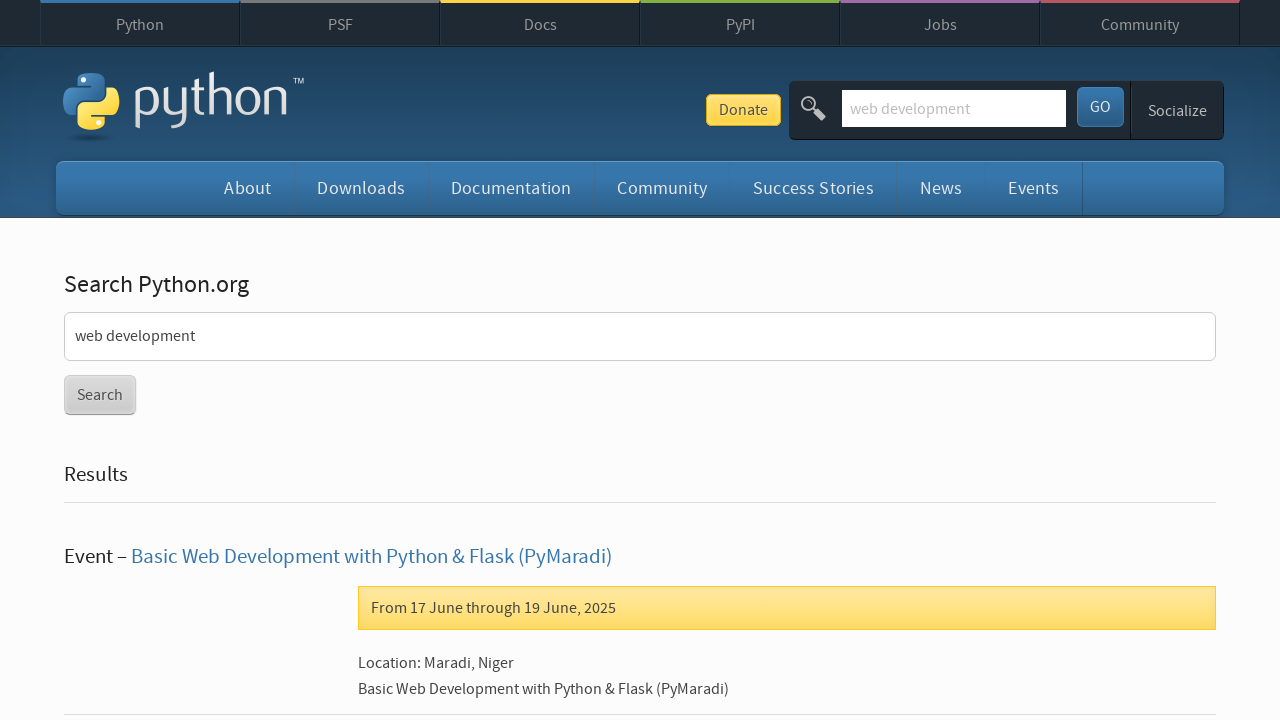